Clicks Submit New Language and verifies that "IMPORTANT:" text has red background and white text color

Starting URL: http://www.99-bottles-of-beer.net/

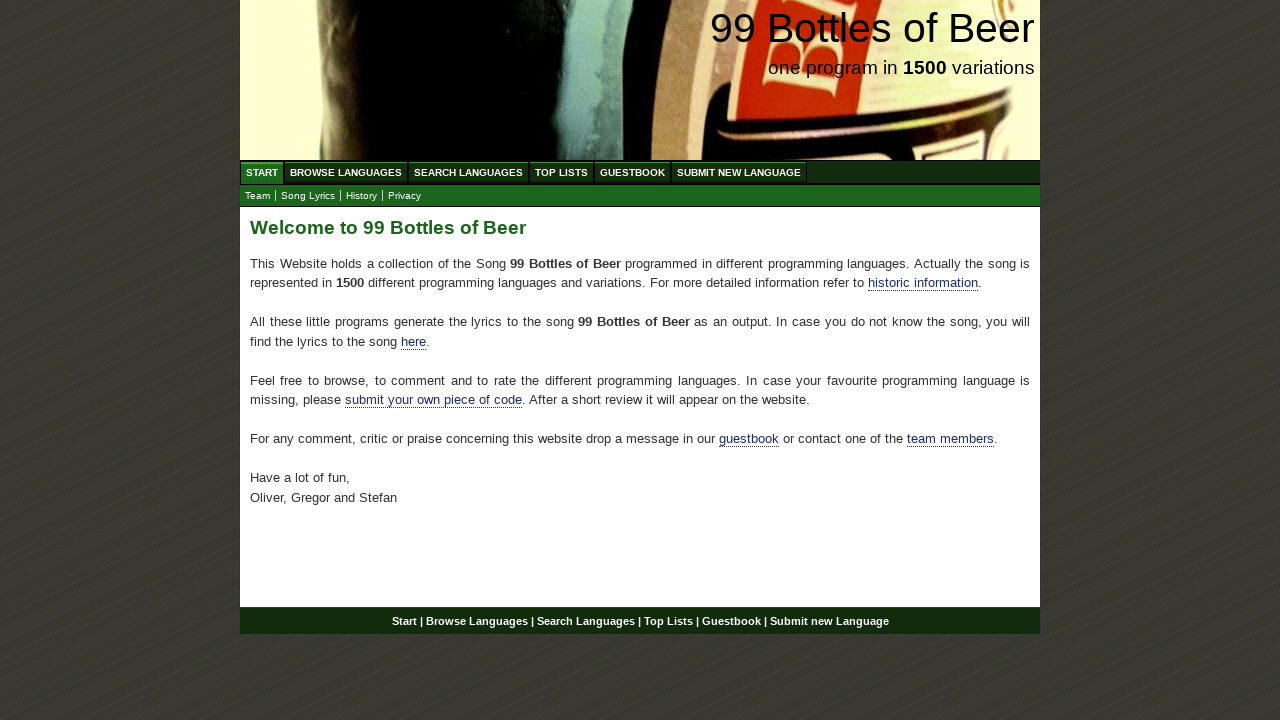

Clicked 'SUBMIT NEW LANGUAGE' link at (739, 172) on text=SUBMIT NEW LANGUAGE
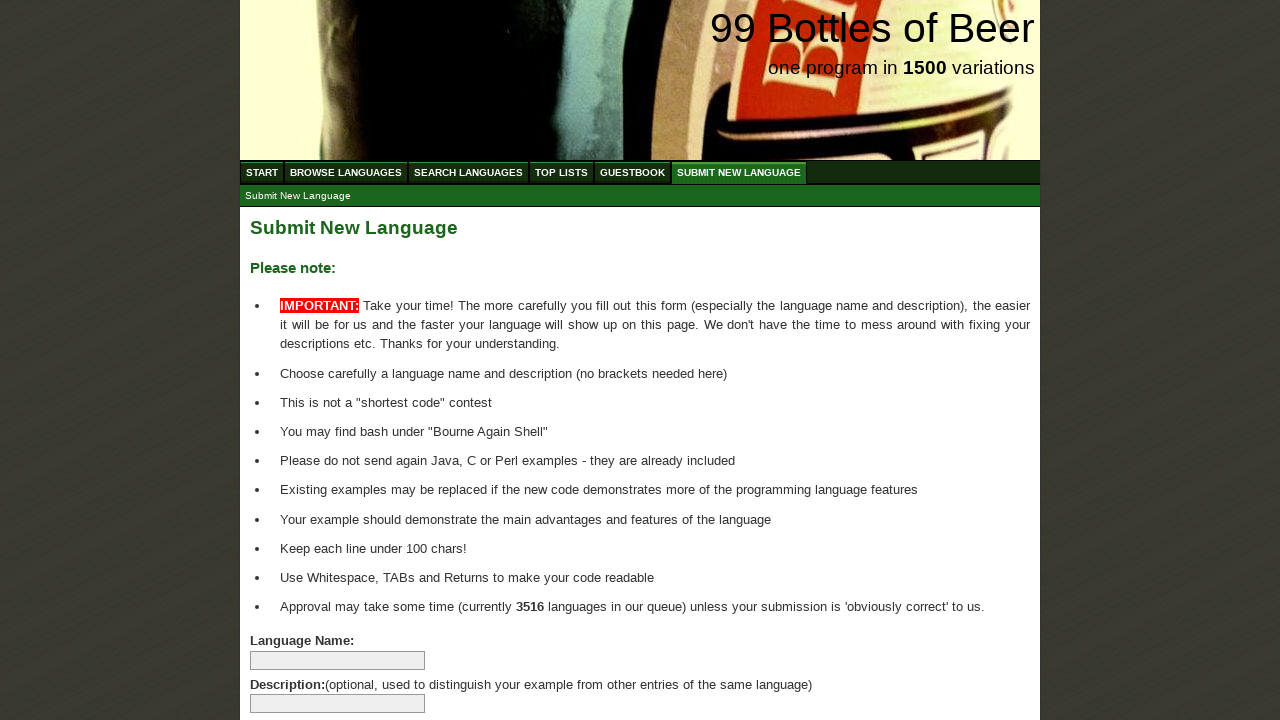

Retrieved all span elements from list items
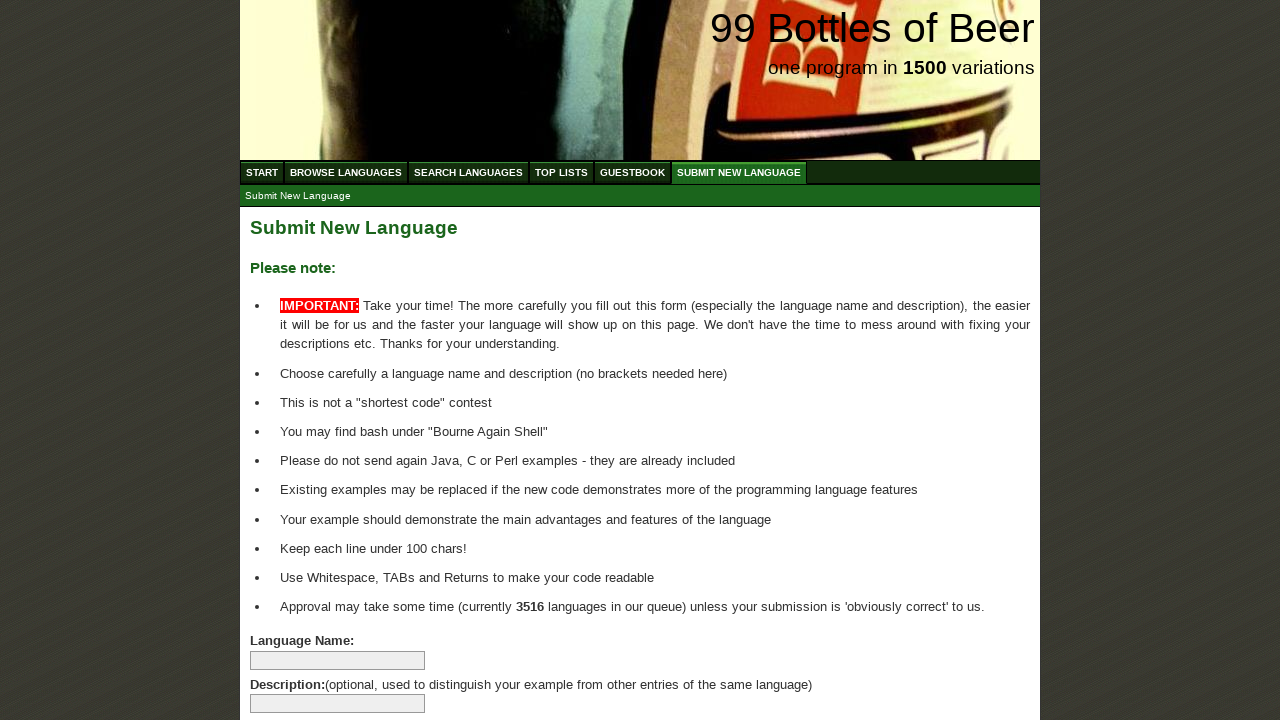

Verified that at least one list item exists
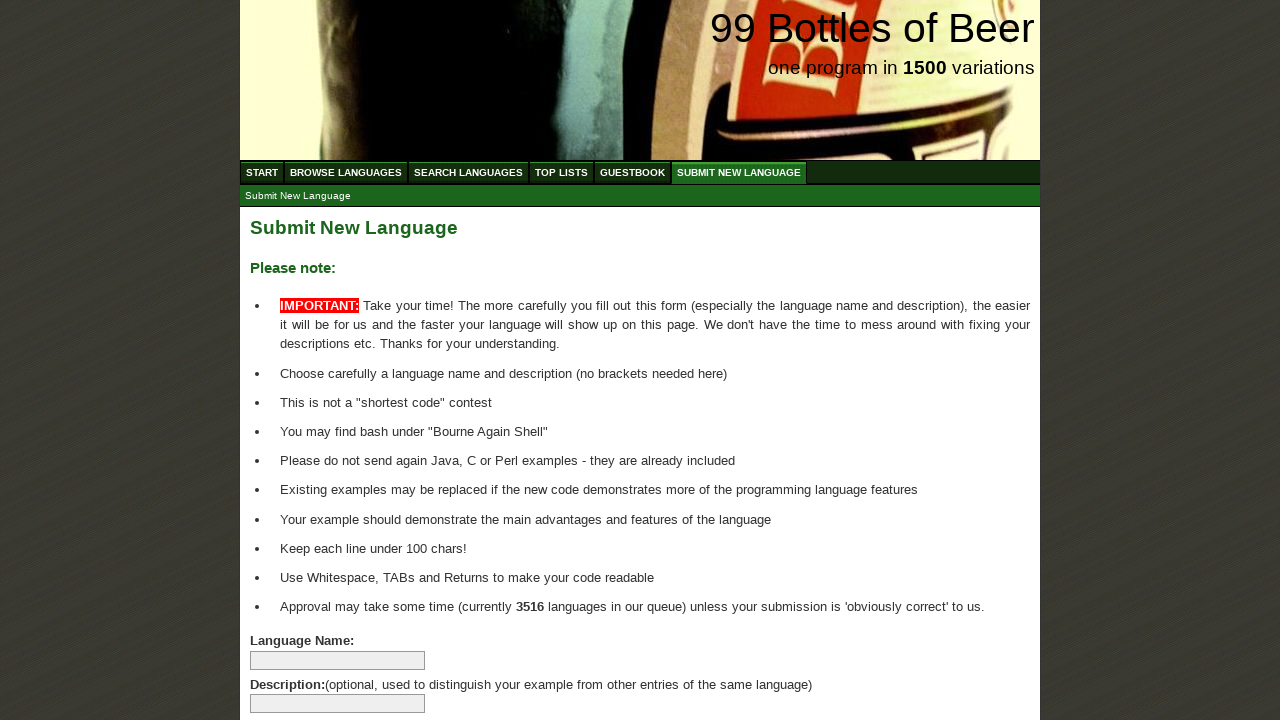

Retrieved background color of 'IMPORTANT:' element
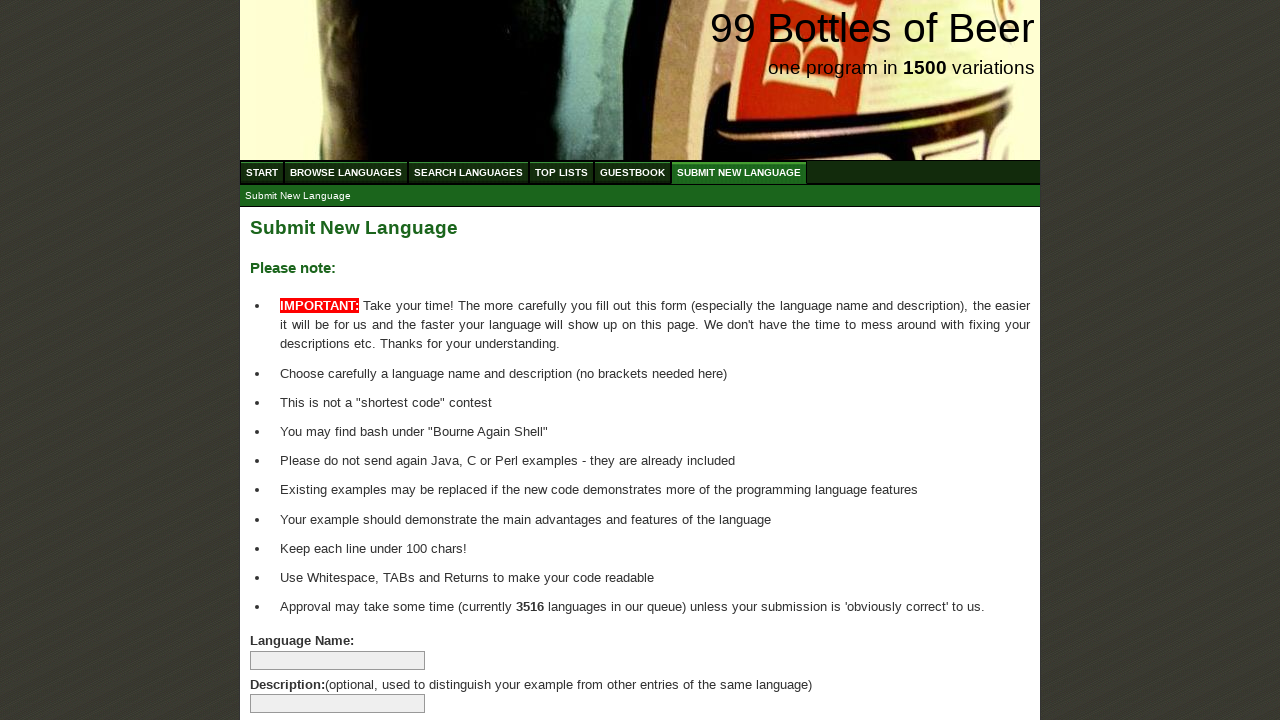

Retrieved text color of 'IMPORTANT:' element
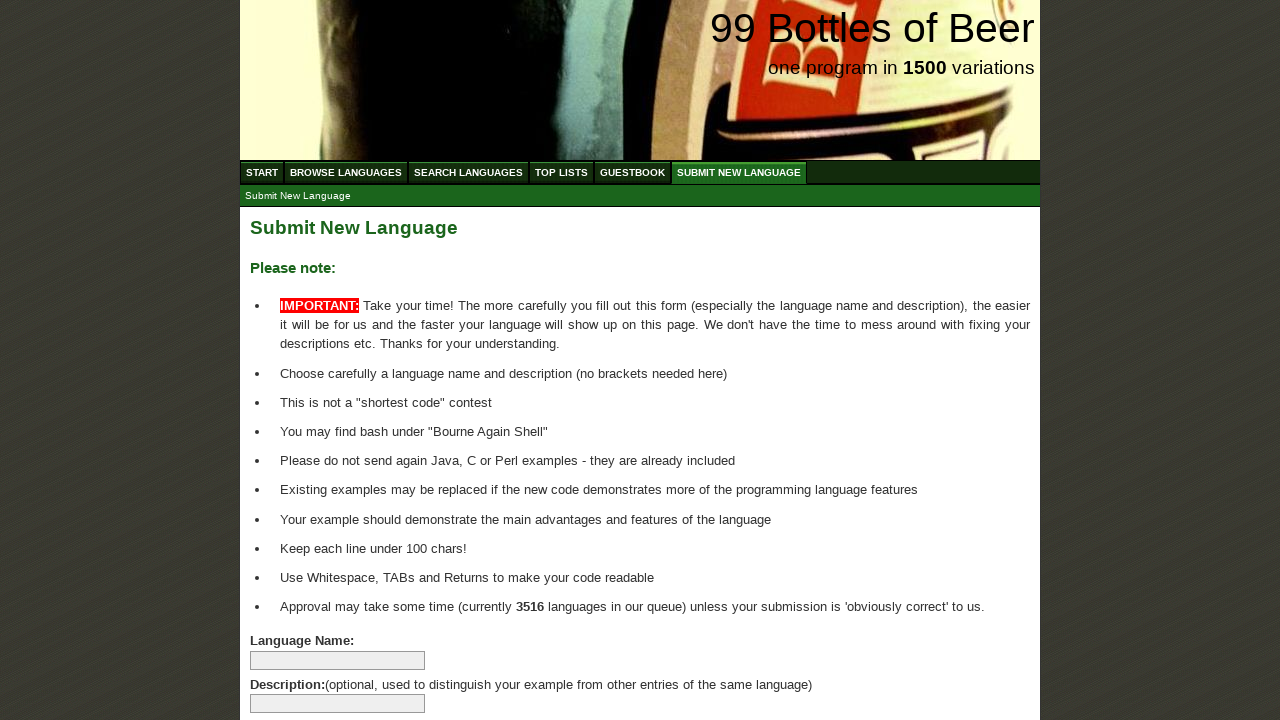

Verified 'IMPORTANT:' element has red background color
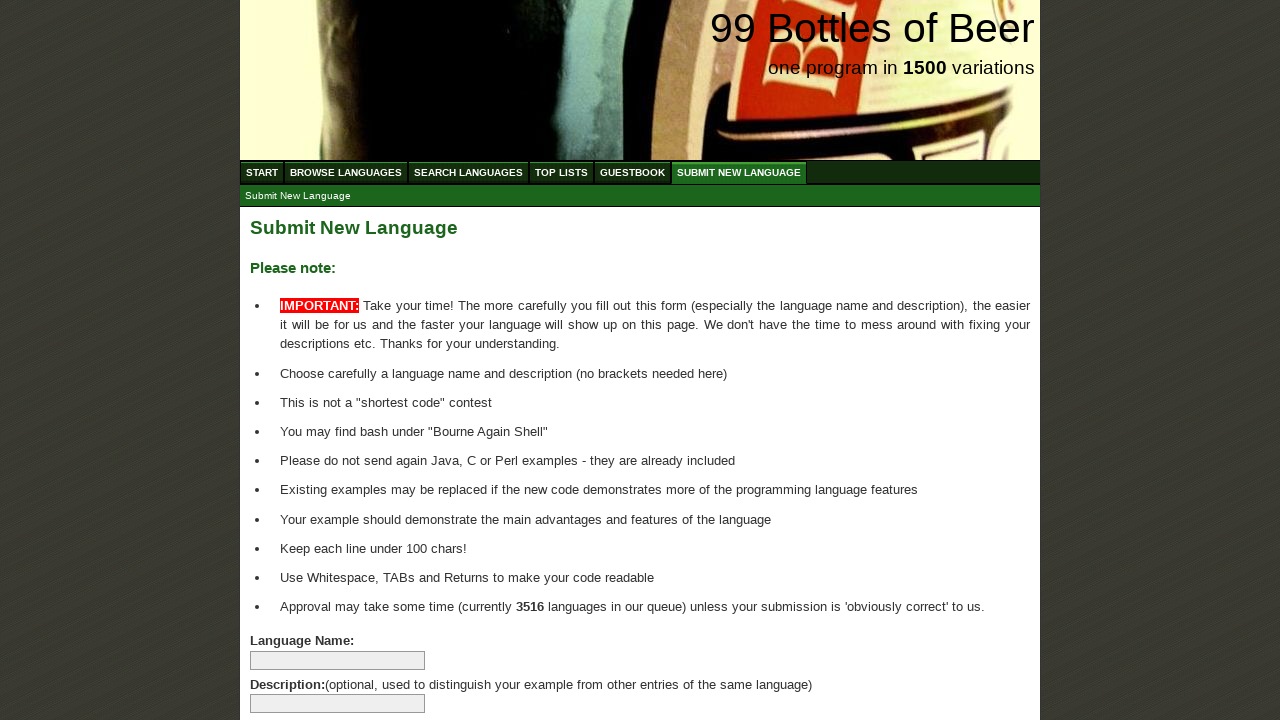

Verified 'IMPORTANT:' element has white text color
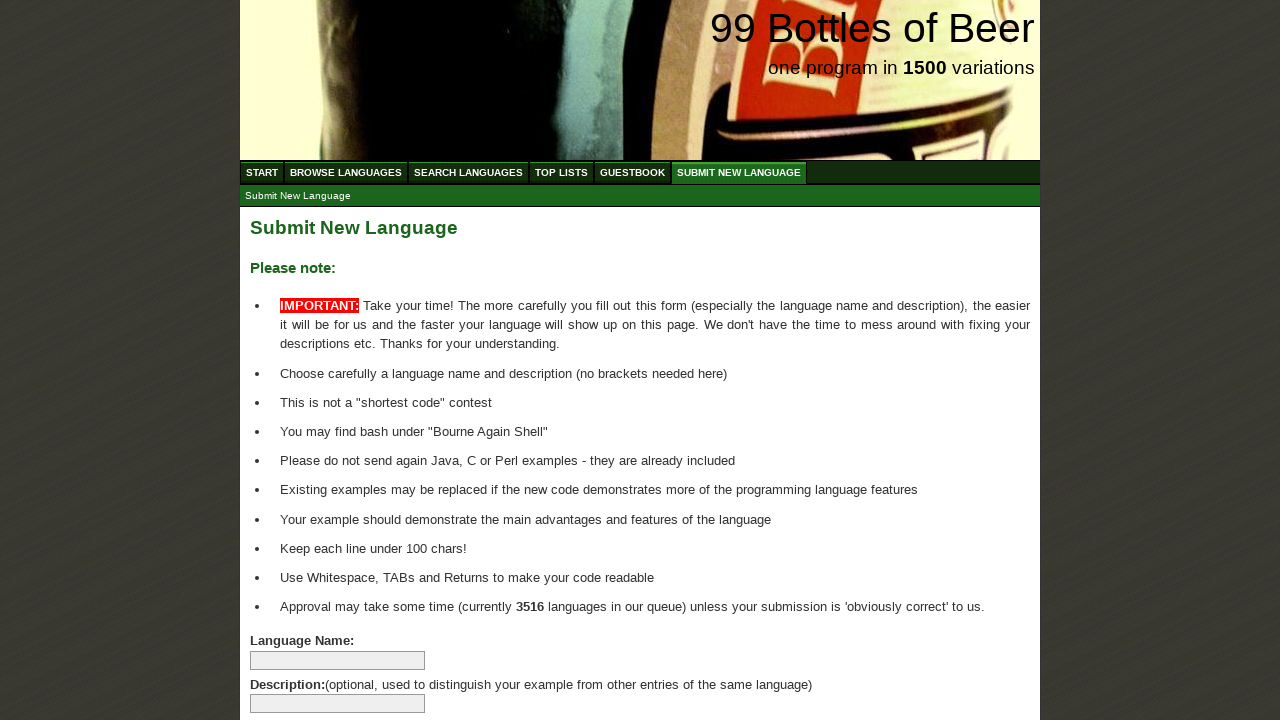

Verified 'IMPORTANT:' text is in uppercase
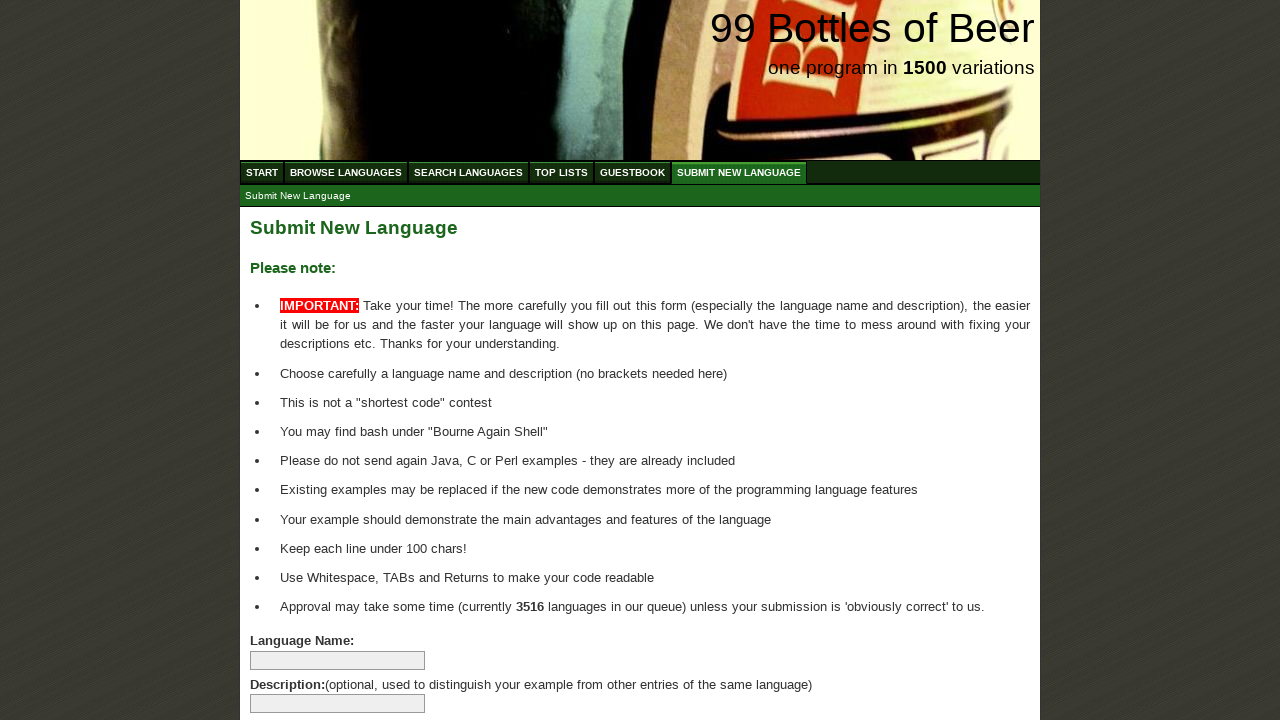

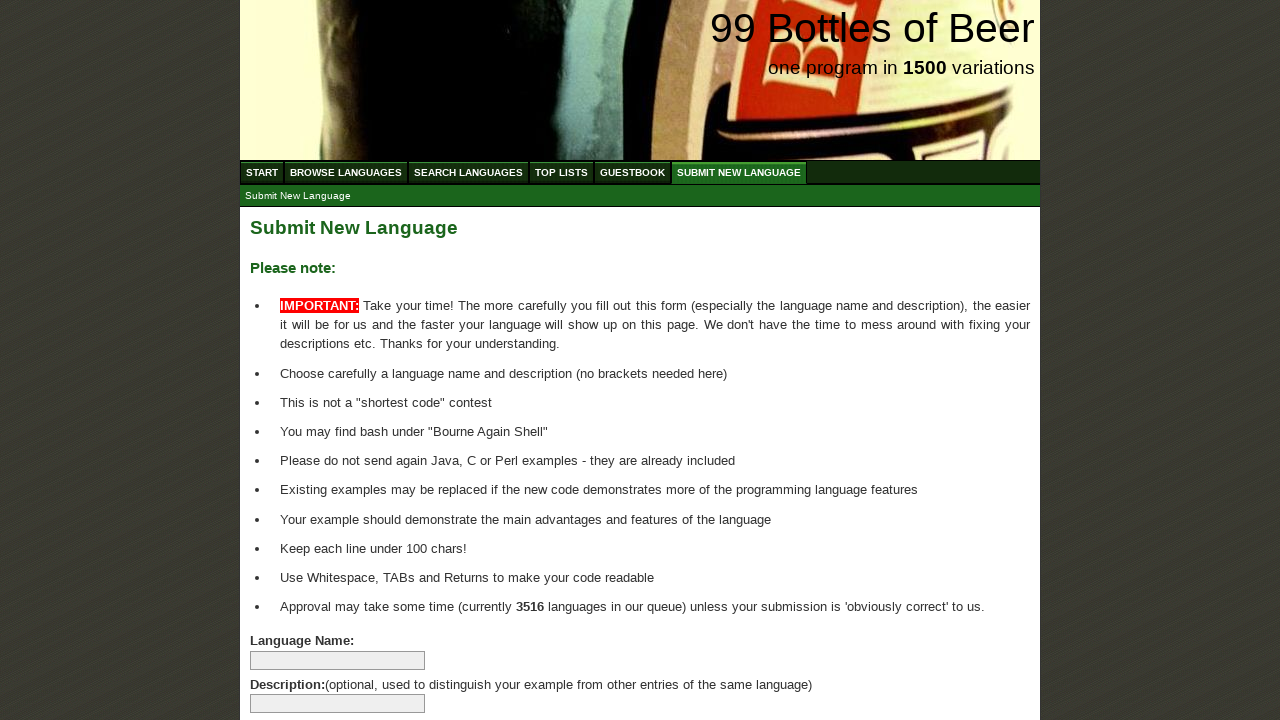